Fills out a practice registration form with first name, last name, and email, then submits the form using Enter key

Starting URL: https://secure-retreat-92358.herokuapp.com/

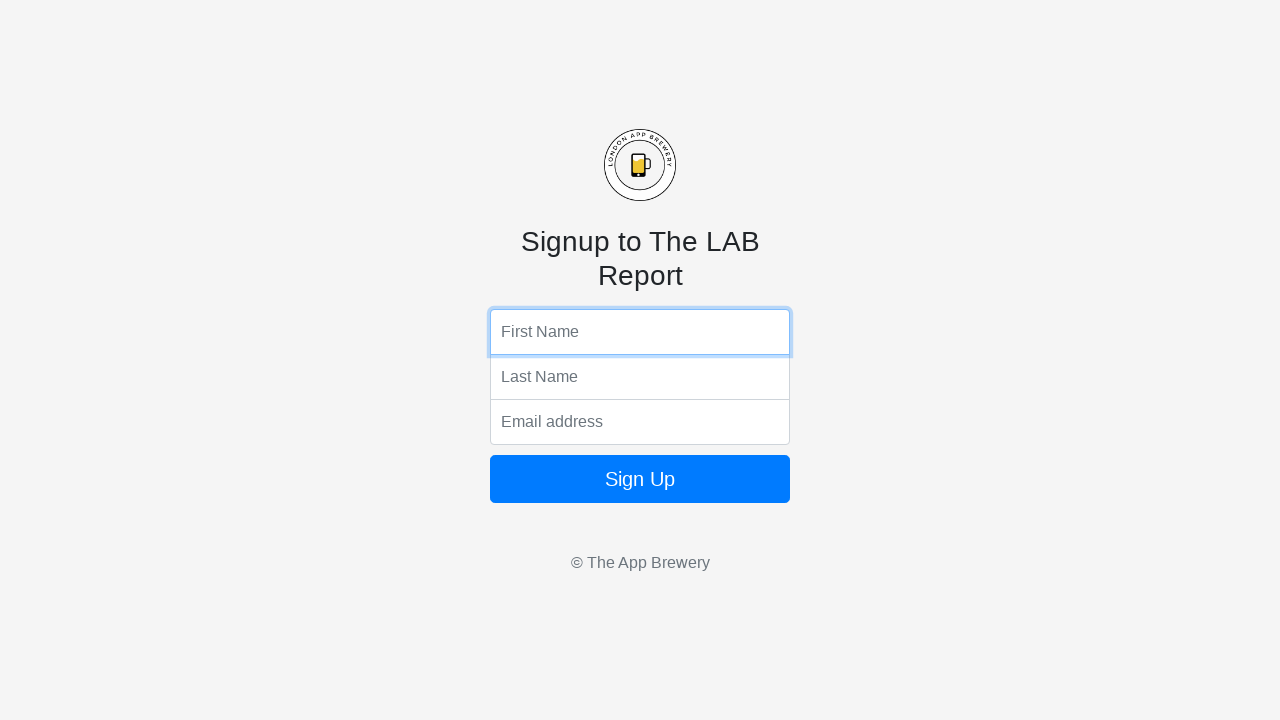

Filled first name field with 'Jeon' on input[name='fName']
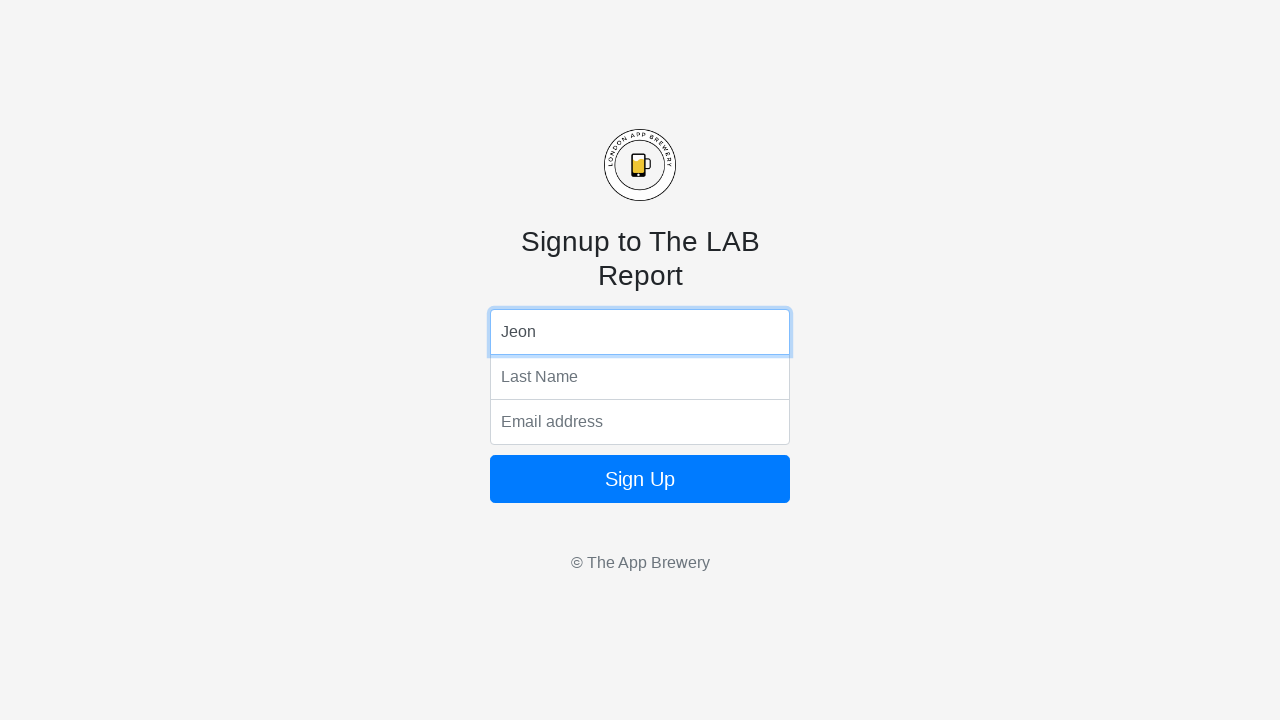

Filled last name field with 'juhwan' on input[name='lName']
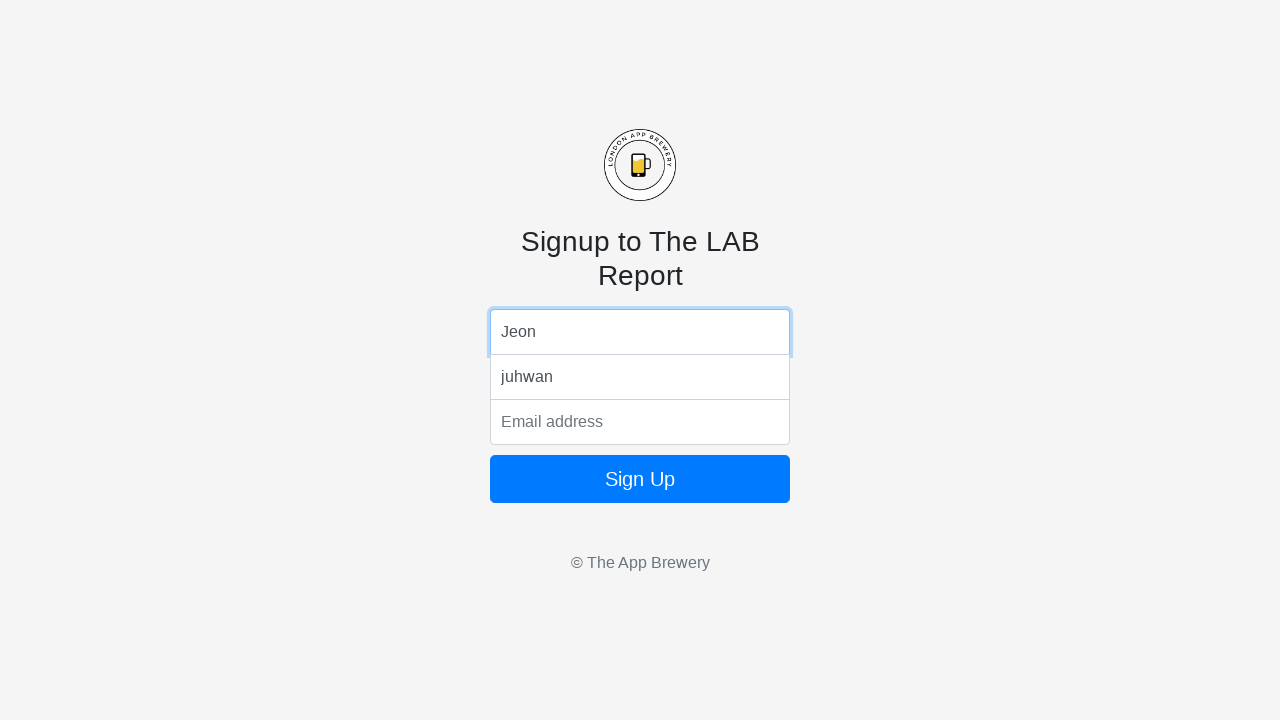

Filled email field with '1q2w3e4r@naver.com' on input[name='email']
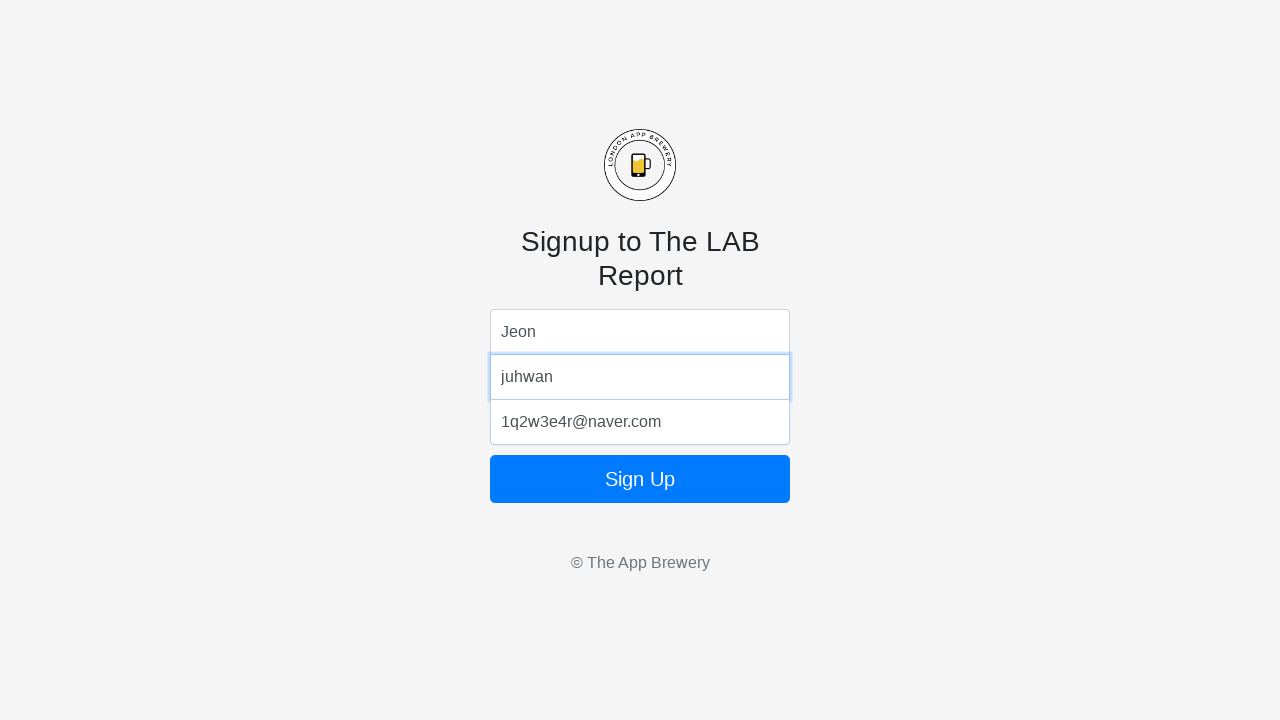

Submitted registration form by pressing Enter on input[name='email']
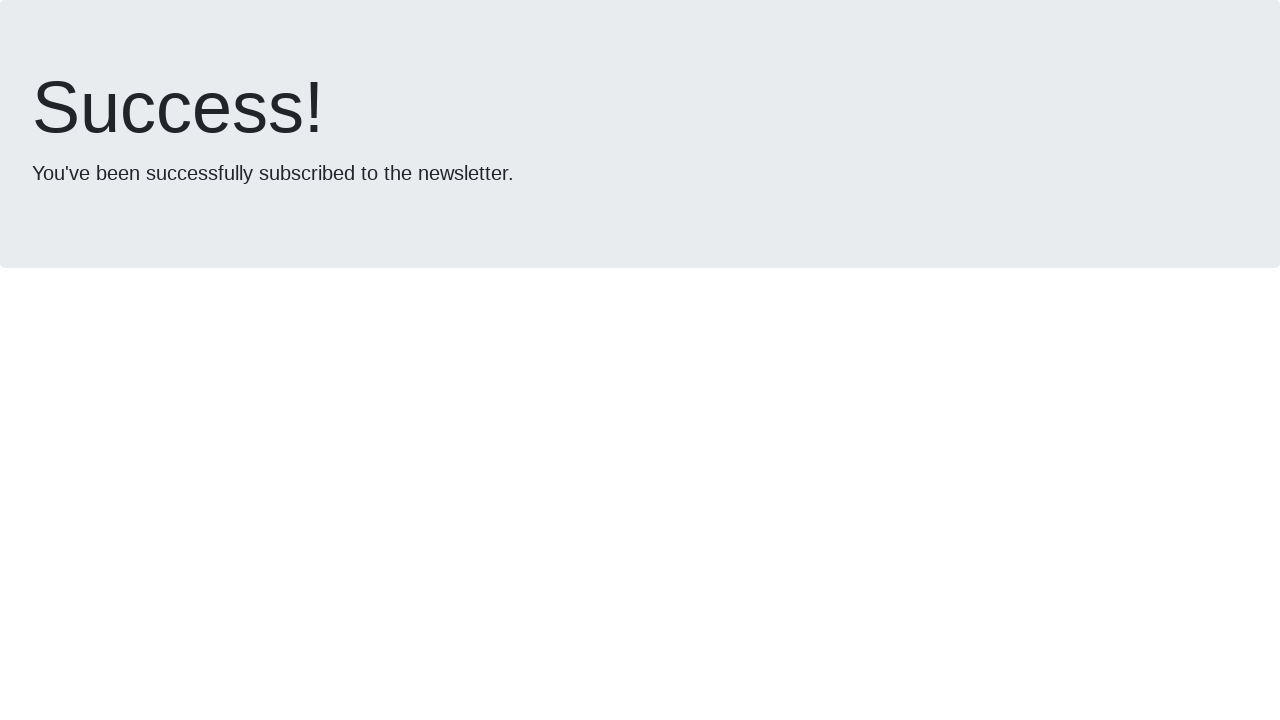

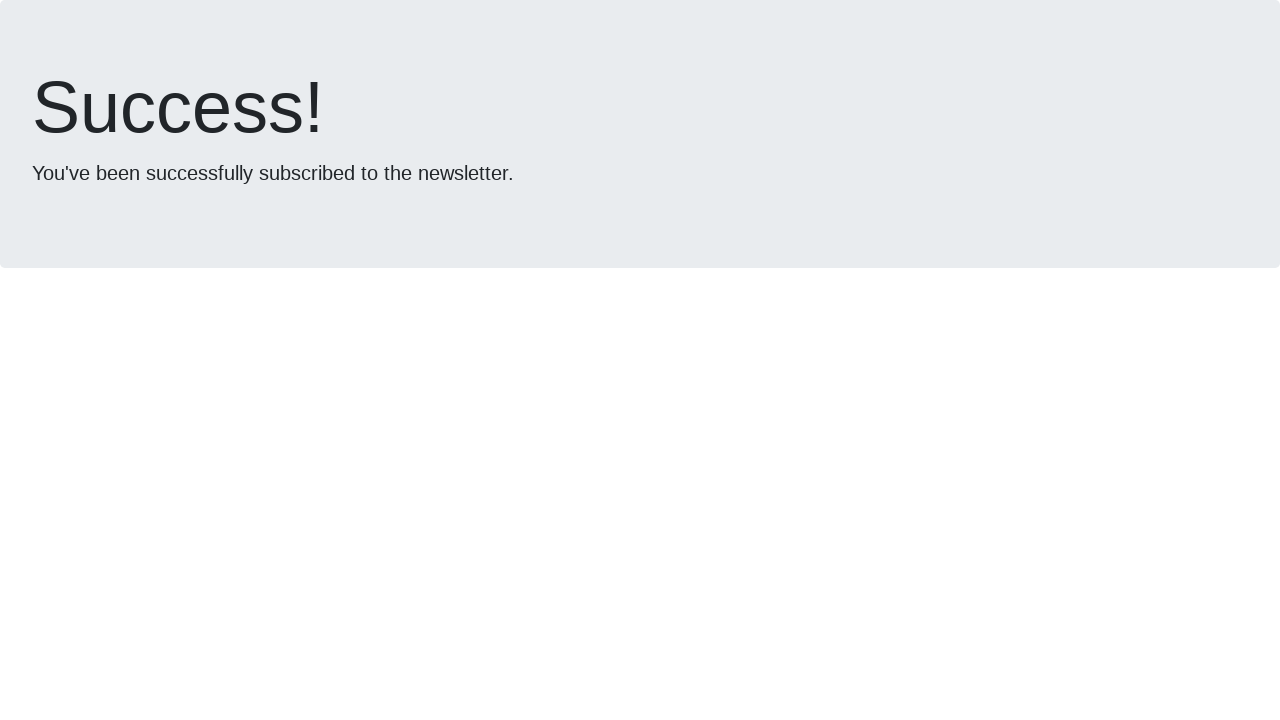